Waits for price to reach $100, books an item, then solves a math problem and submits the answer

Starting URL: http://suninjuly.github.io/explicit_wait2.html

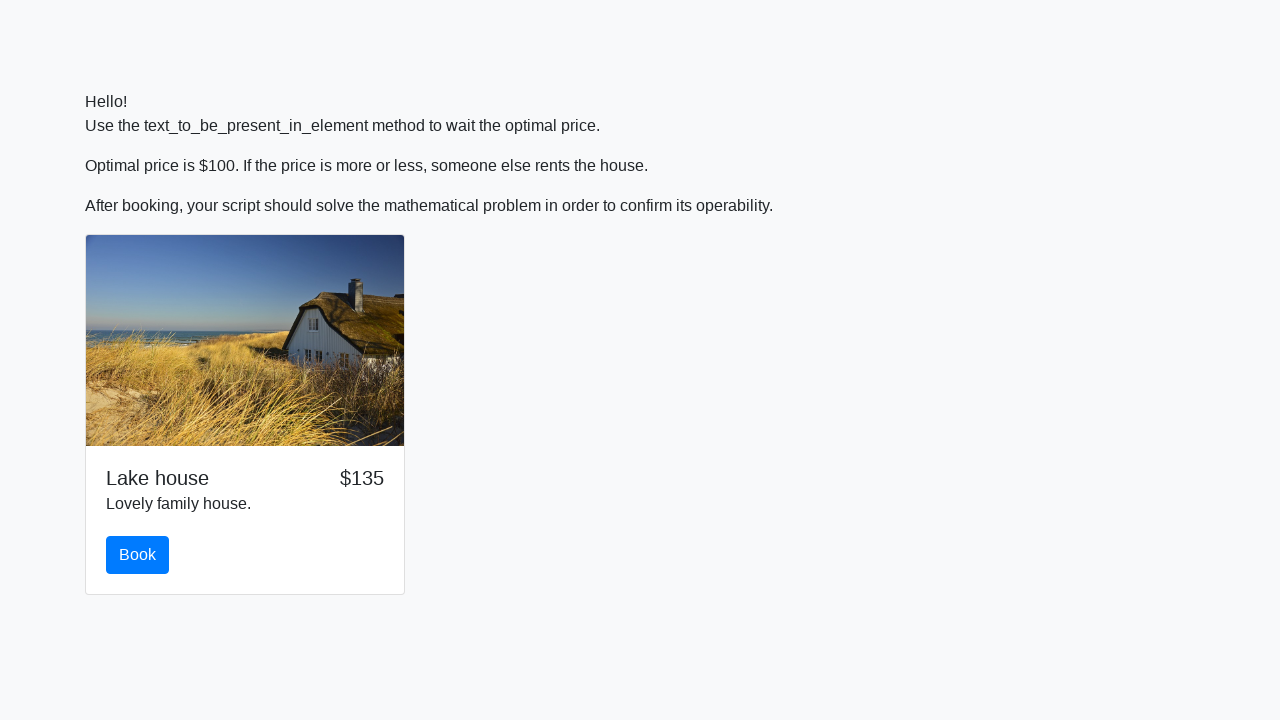

Waited for price to reach $100
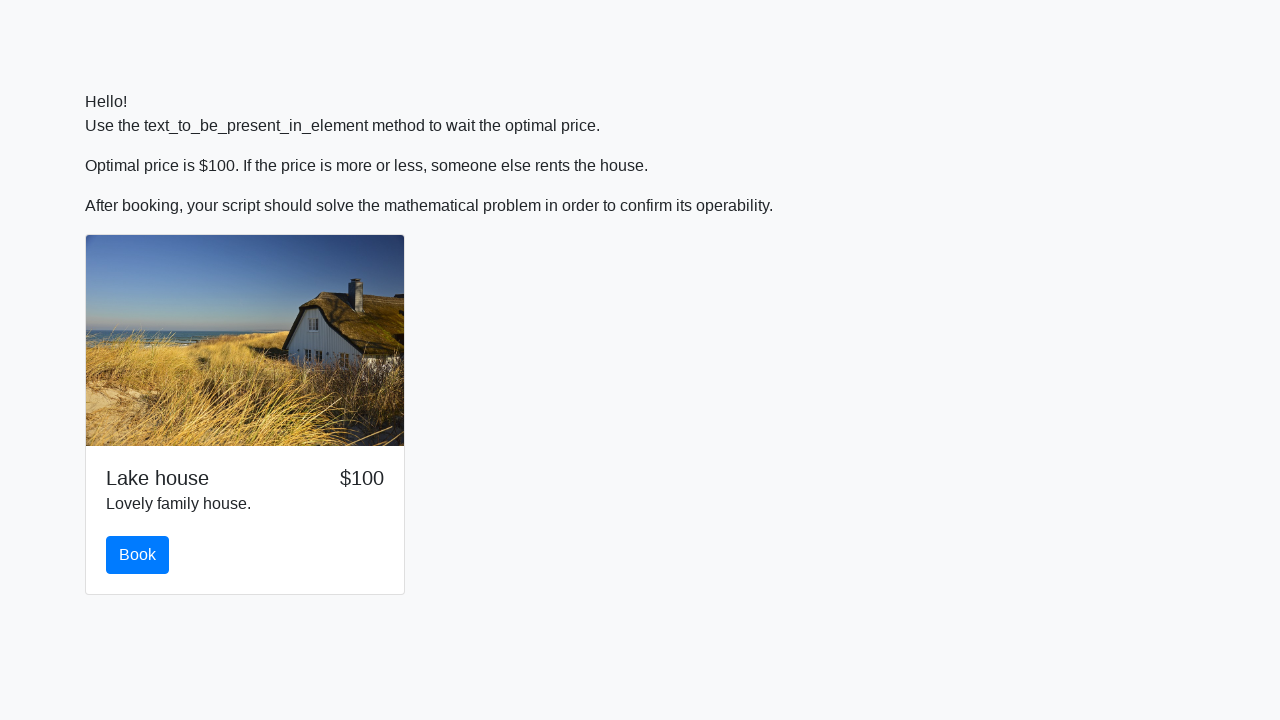

Clicked the book button at (138, 555) on #book
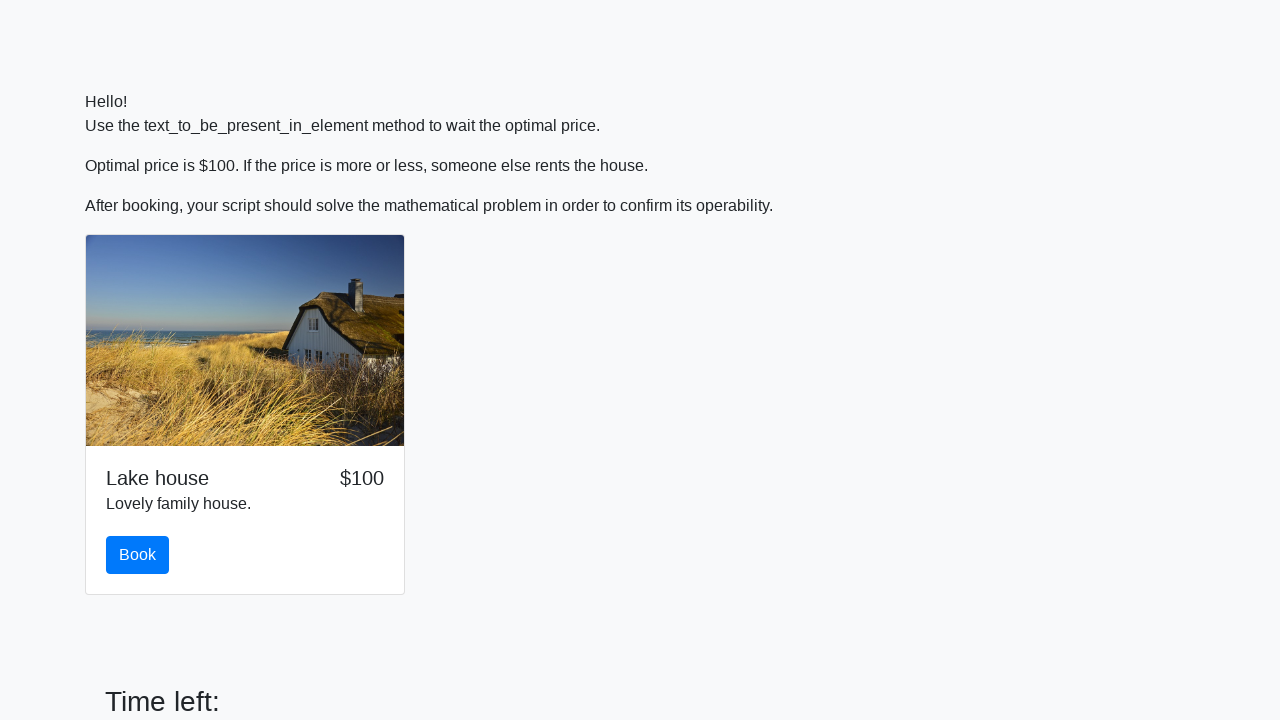

Retrieved input value for calculation: 547
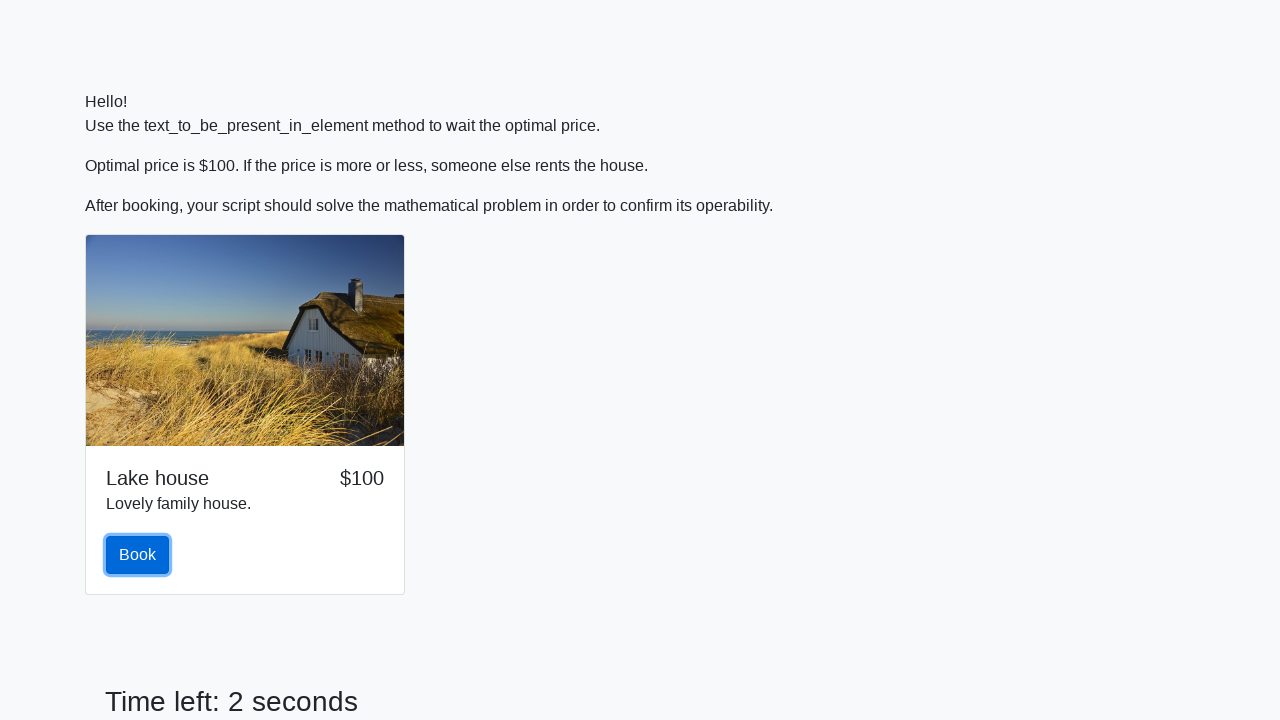

Calculated math result: 1.449174899884629
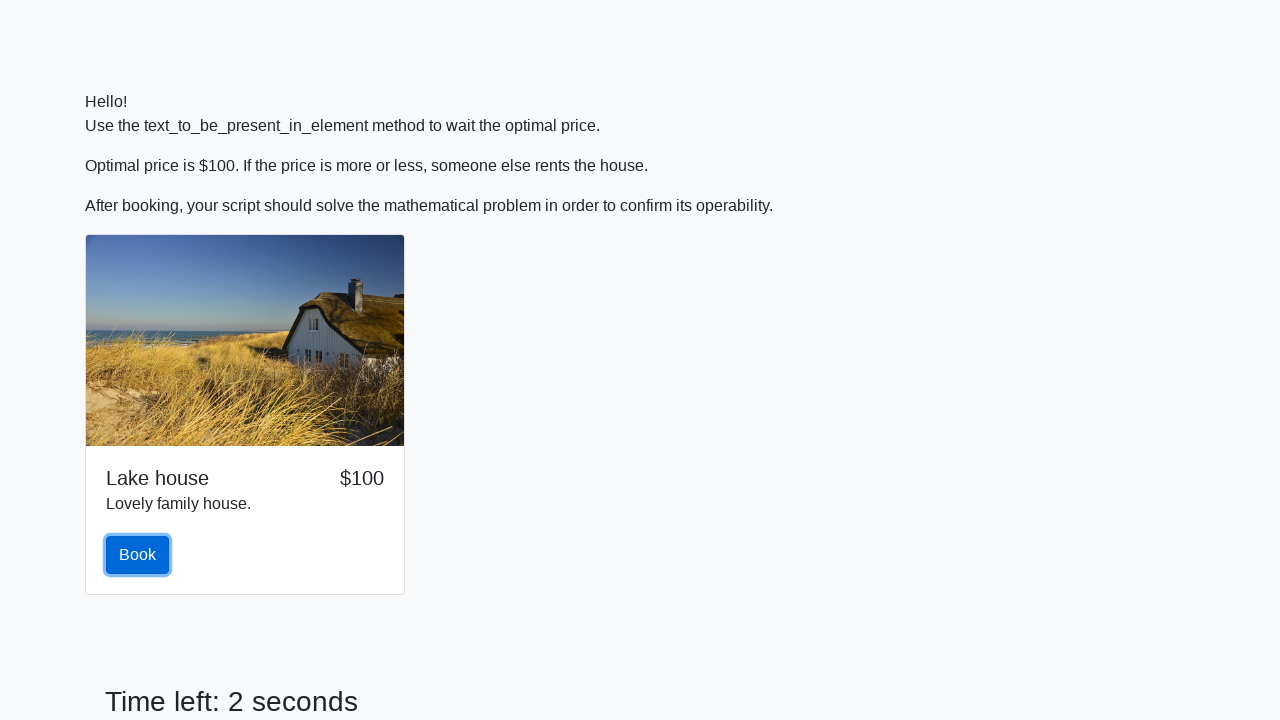

Entered calculated answer into form on #answer
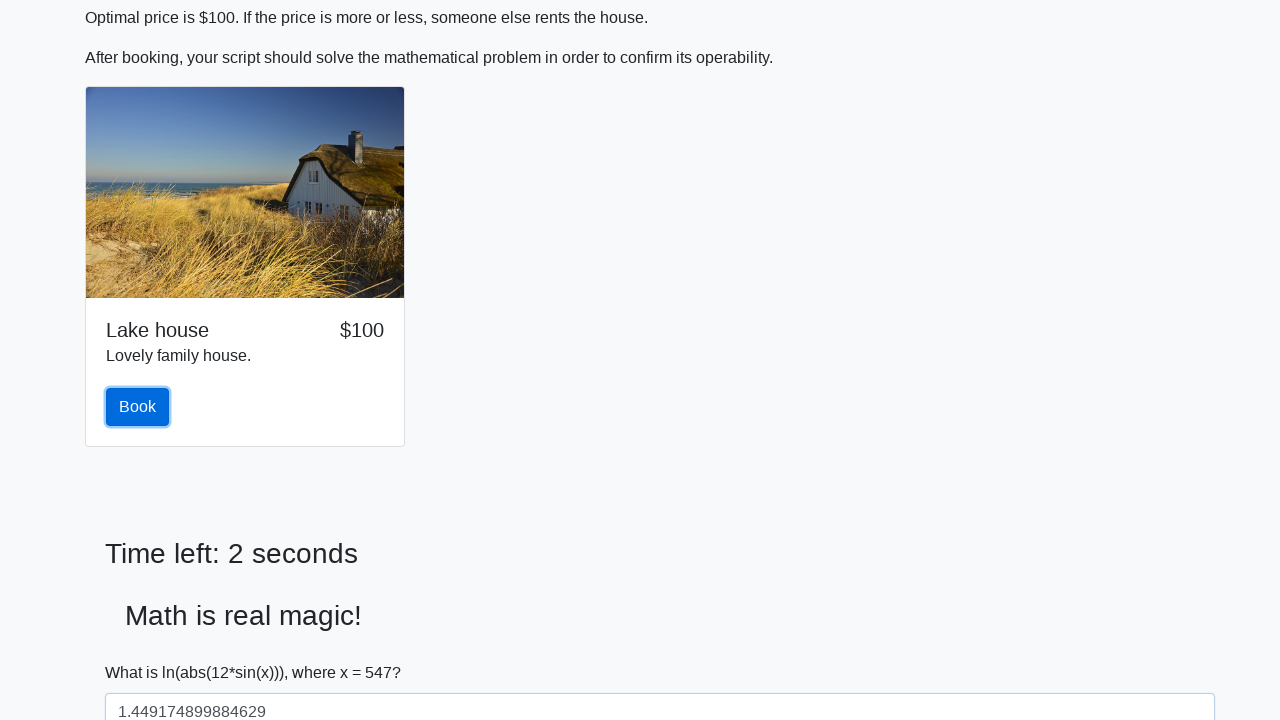

Submitted the form at (143, 651) on button[type='submit']
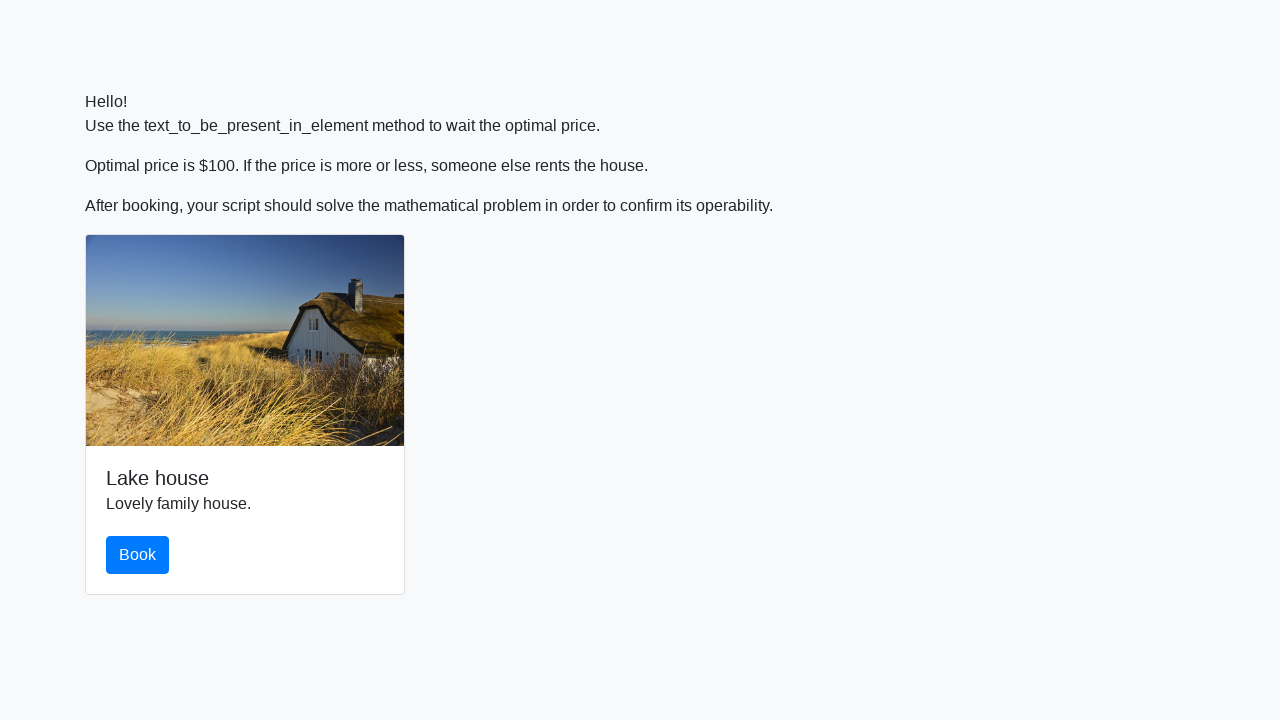

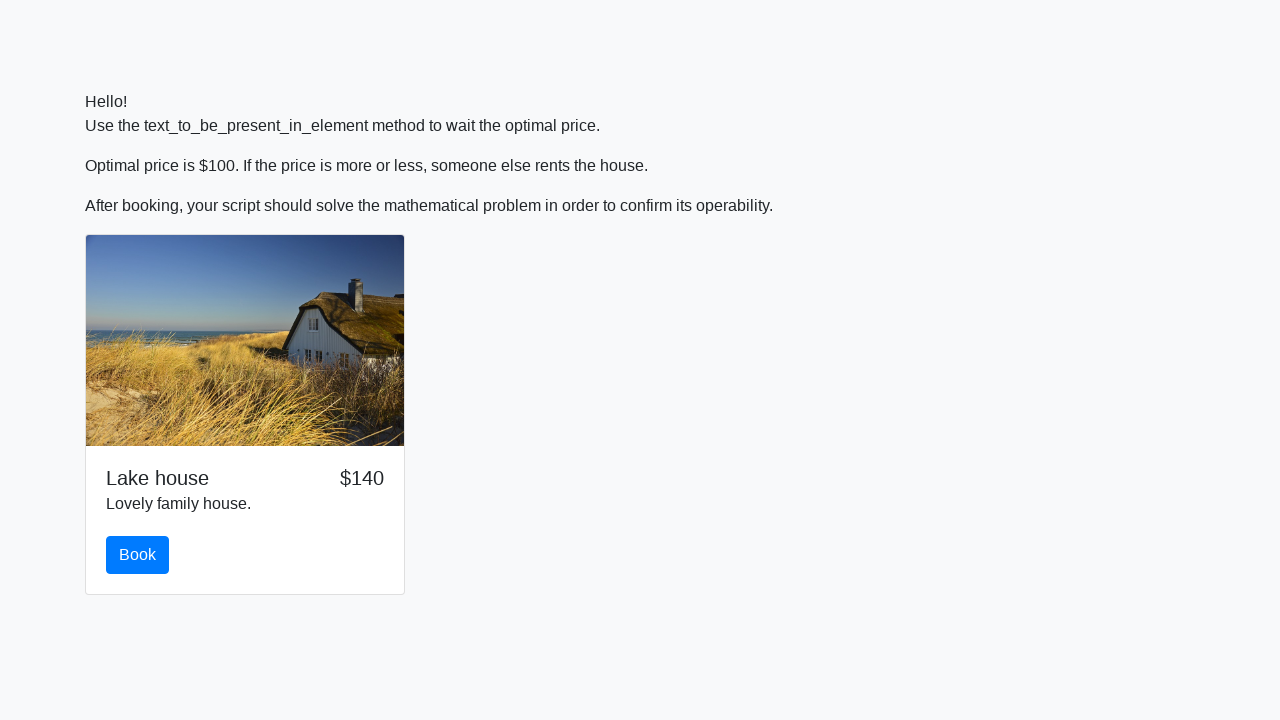